Tests a loading images page by waiting for images to finish loading (indicated by "Done!" text appearing) and then verifying the award image element is present

Starting URL: https://bonigarcia.dev/selenium-webdriver-java/loading-images.html

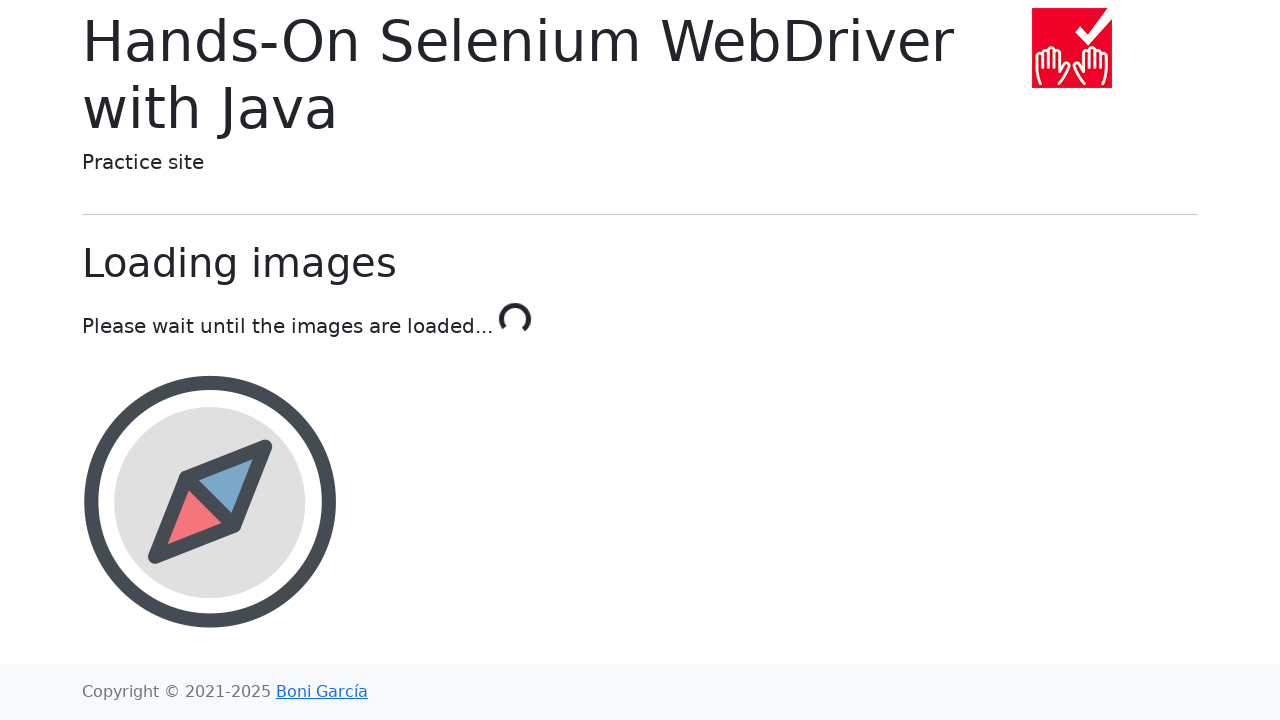

Waited for images to finish loading (text changed to 'Done!')
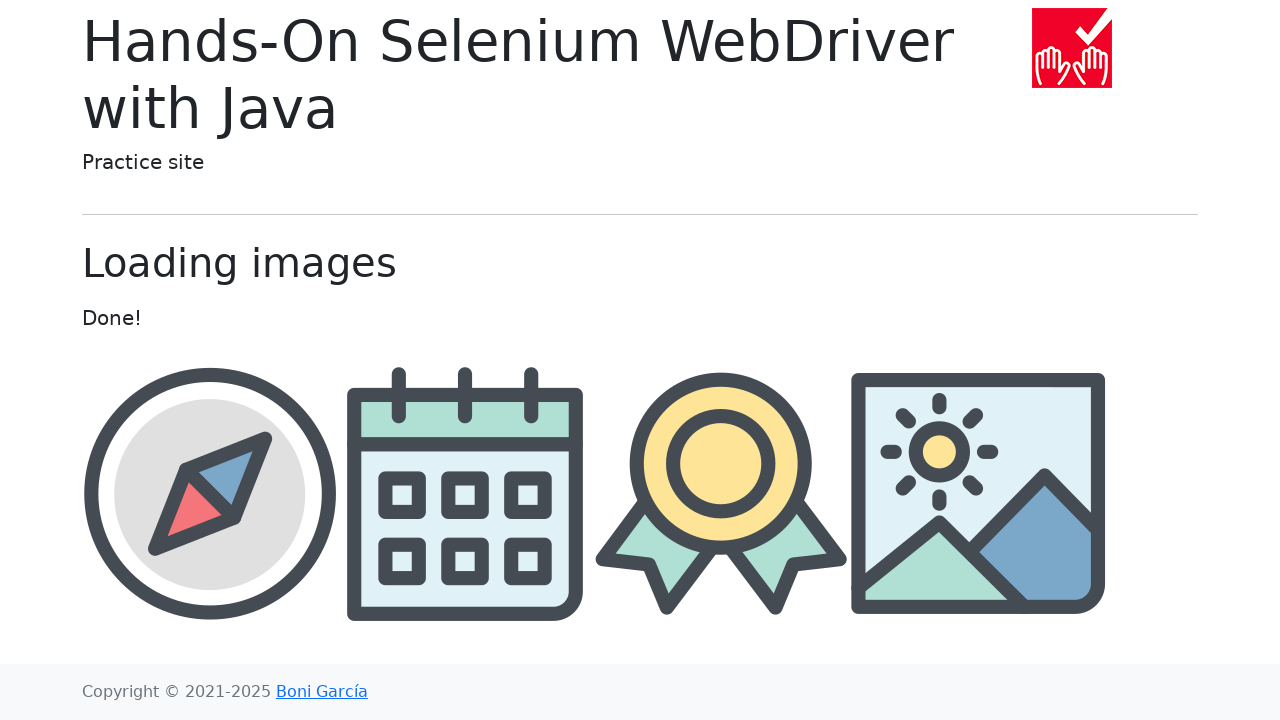

Located award image element
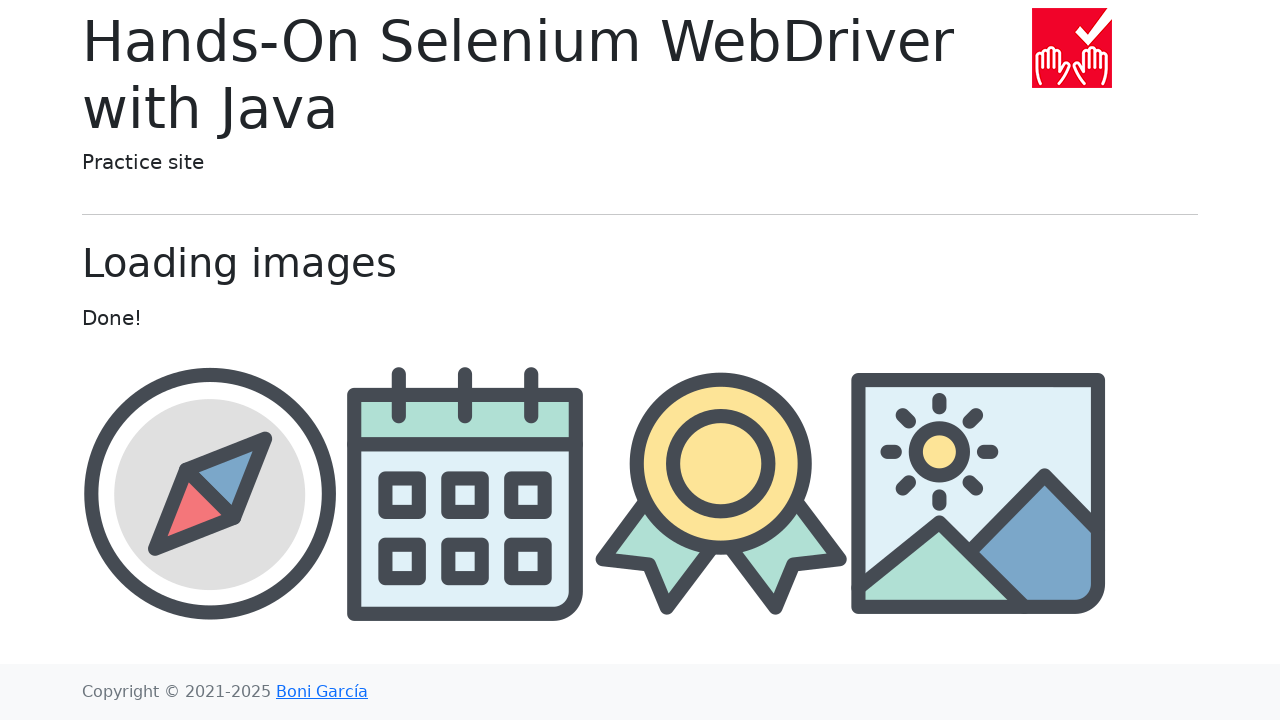

Verified award image element is visible
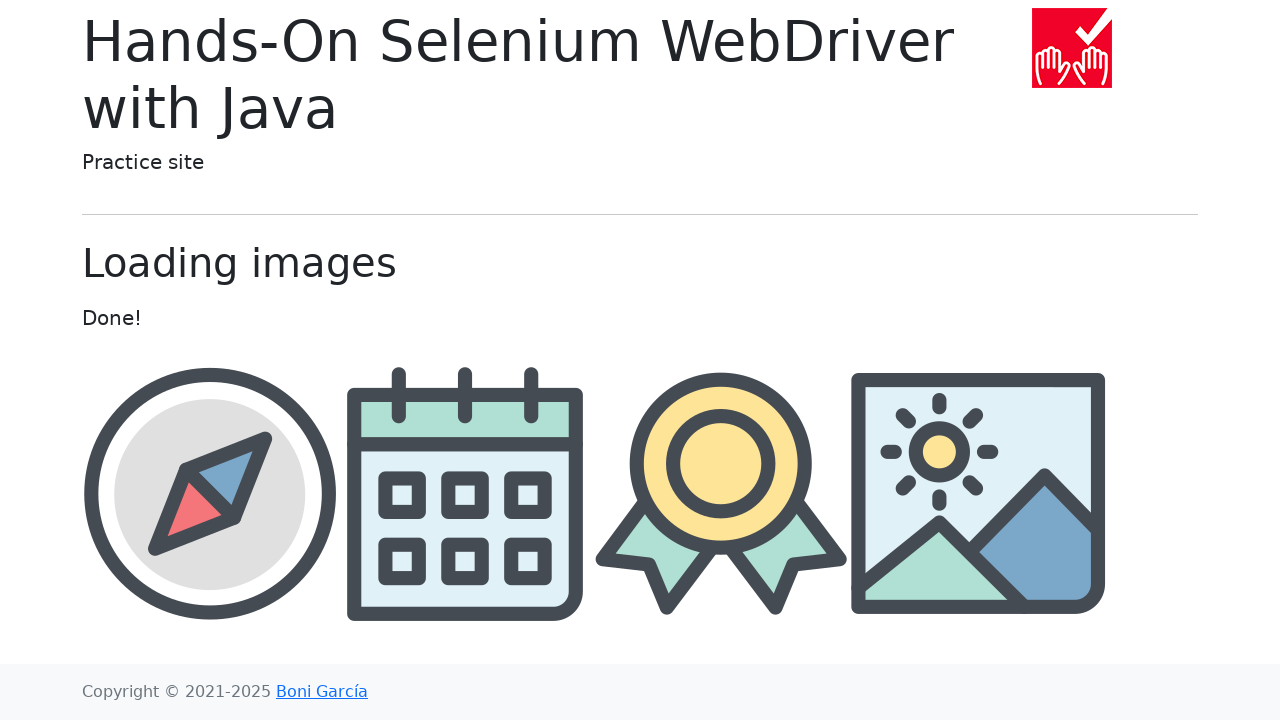

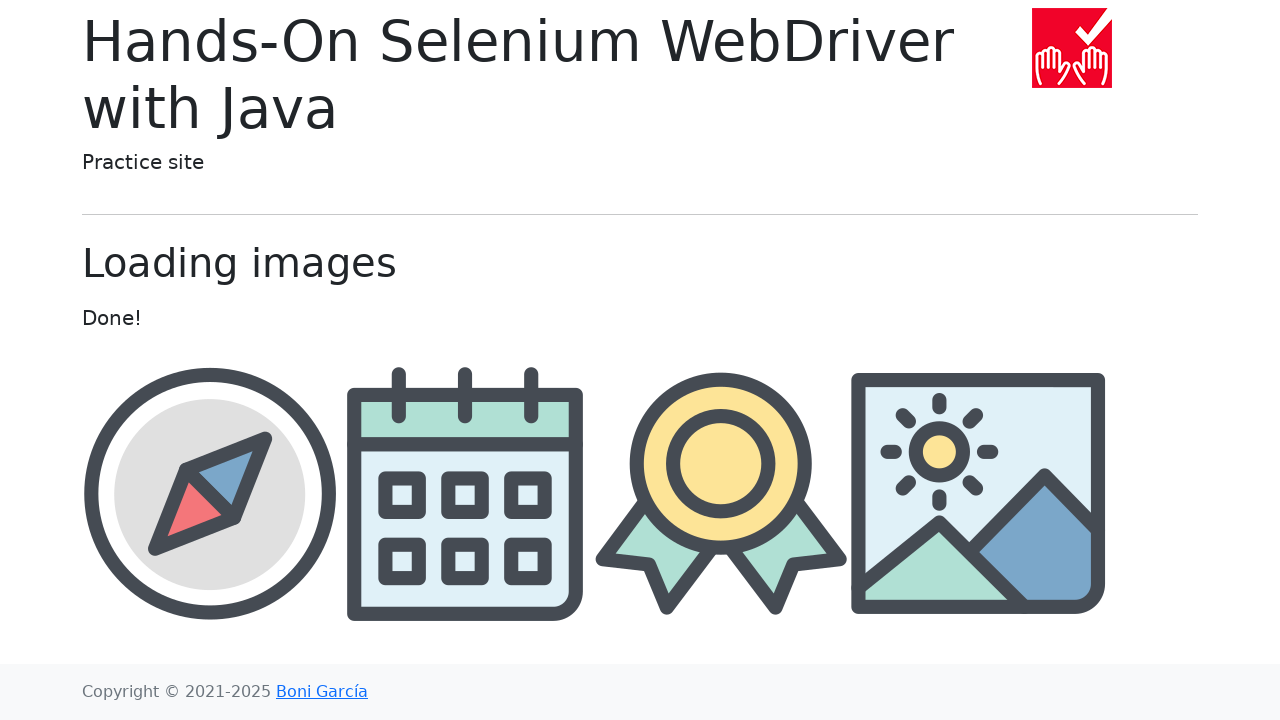